Tests search functionality with a very long string to verify handling of extended input

Starting URL: https://www.motoworldnepal.com/

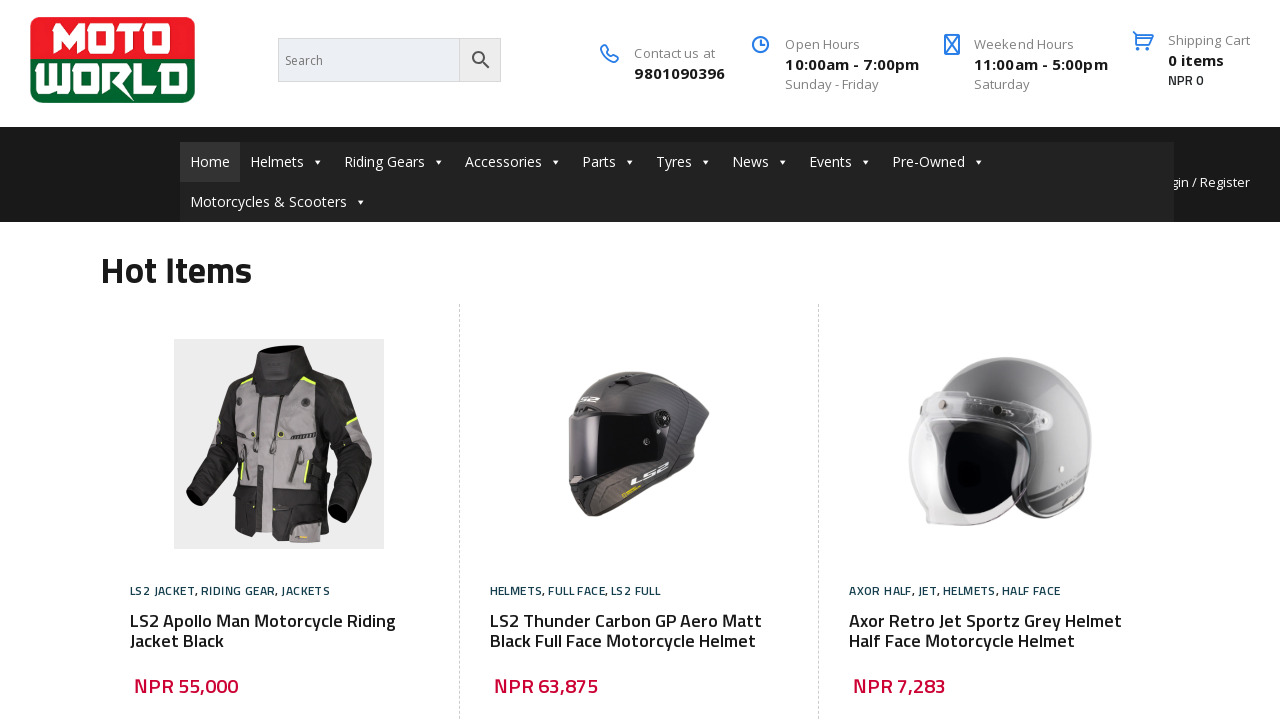

Filled search field with long string containing motorcycle-related keywords on input[type='search'], input[name='search'], input[placeholder*='Search'], .searc
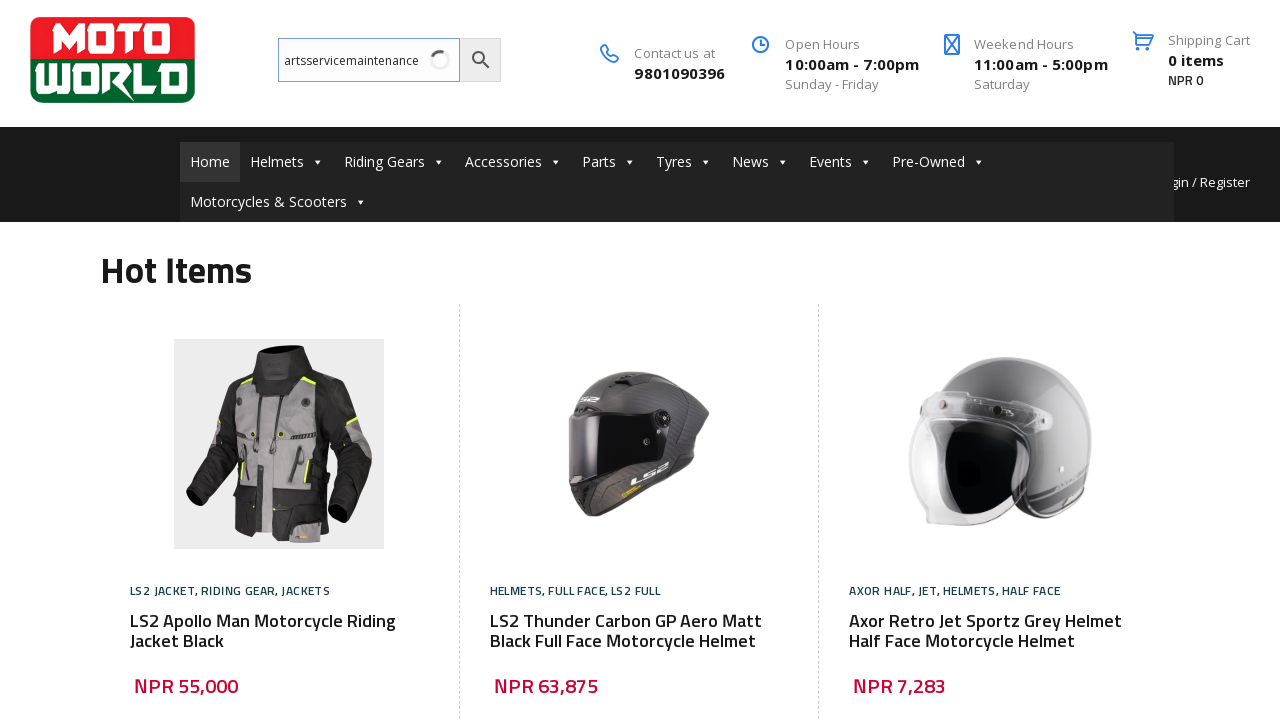

Pressed Enter to submit search with extended input
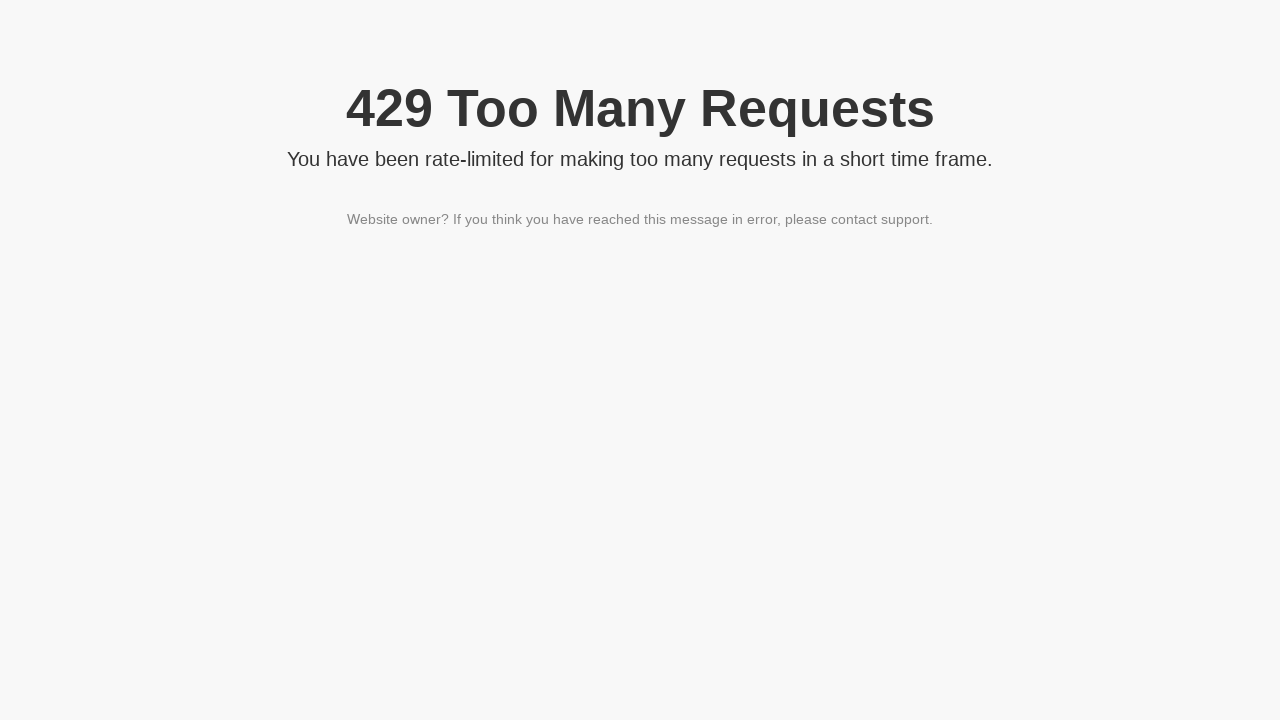

Waited for network to become idle after search submission
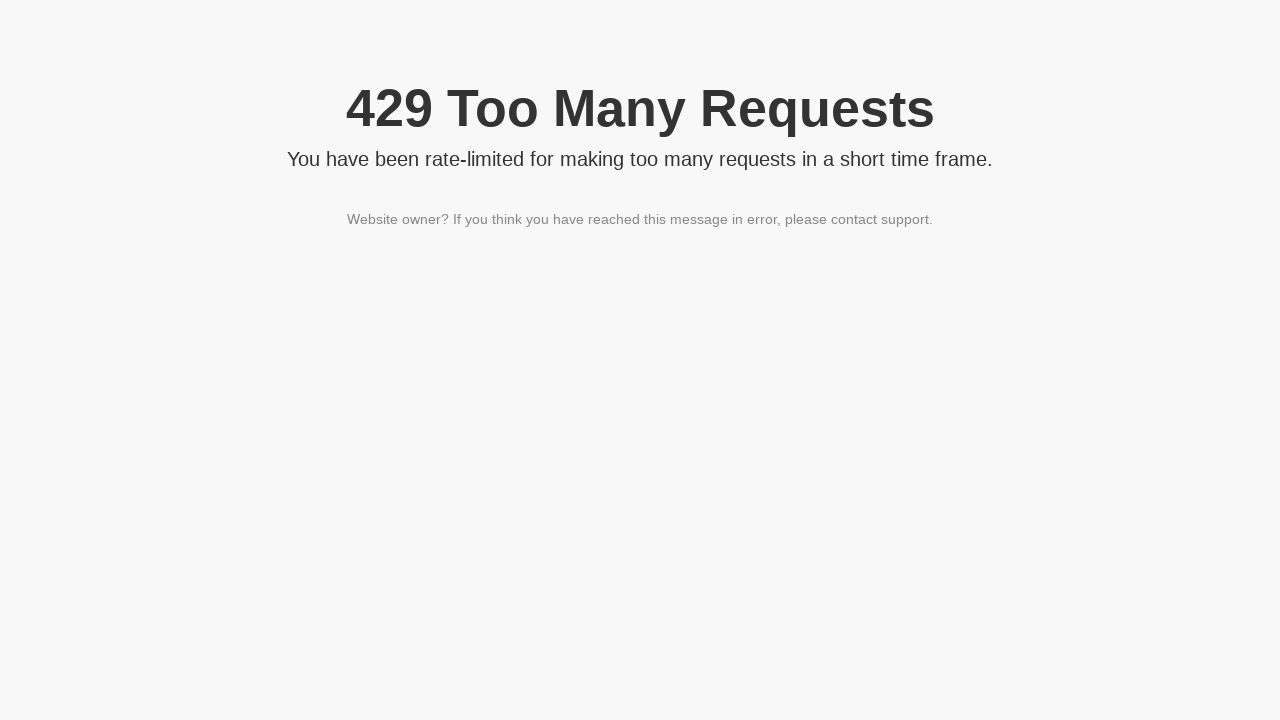

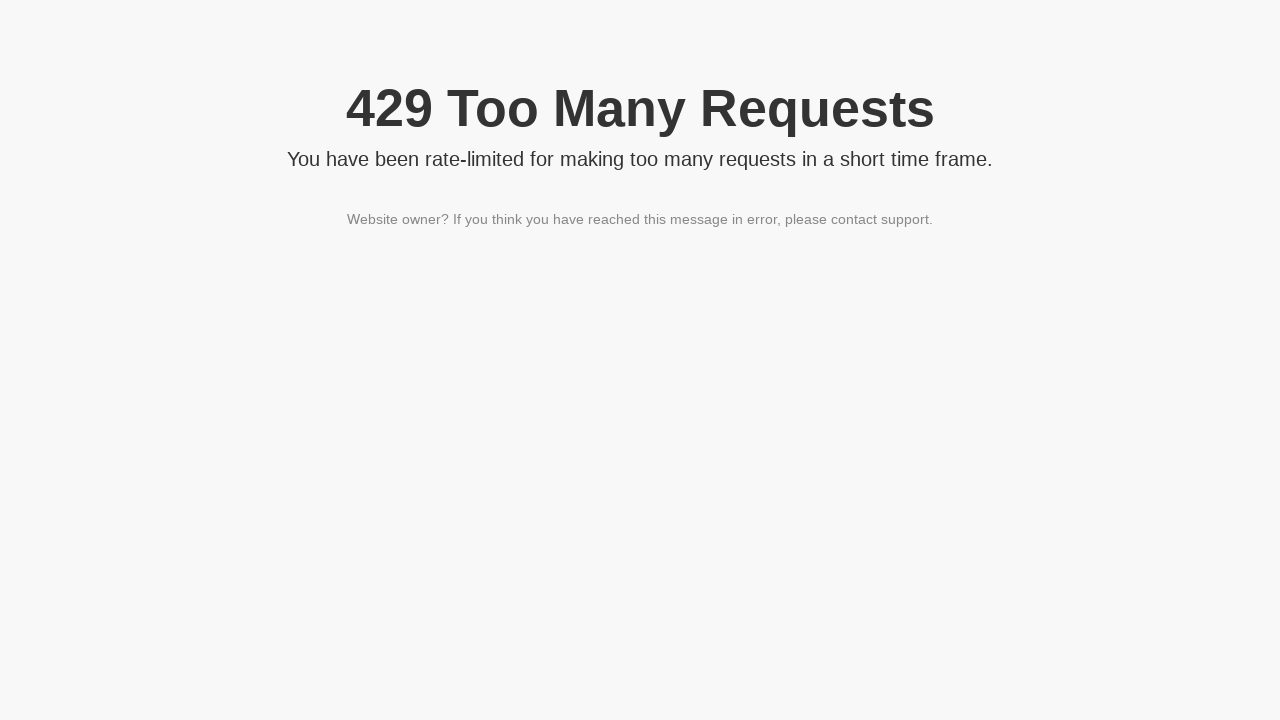